Tests navigating to E-Learning under Custom App

Starting URL: https://www.tranktechnologies.com/

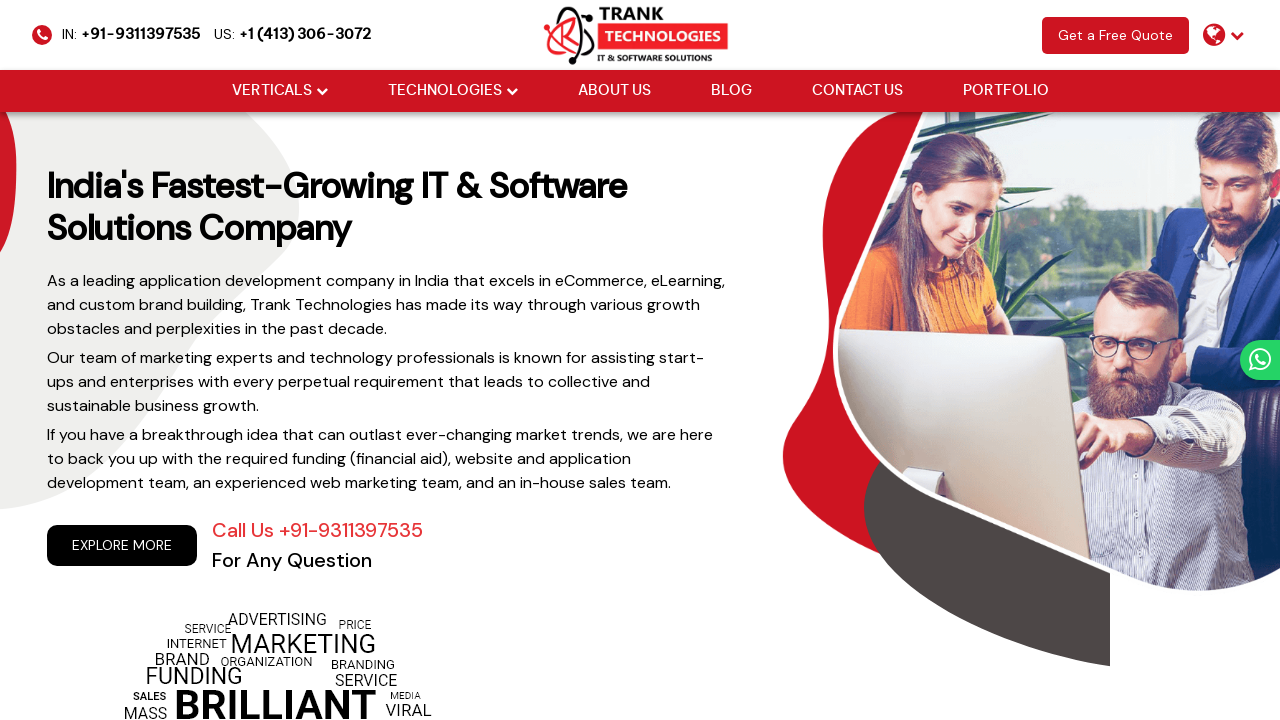

Clicked Verticals dropdown at (280, 91) on (//li[@class='drop_down'])[1]
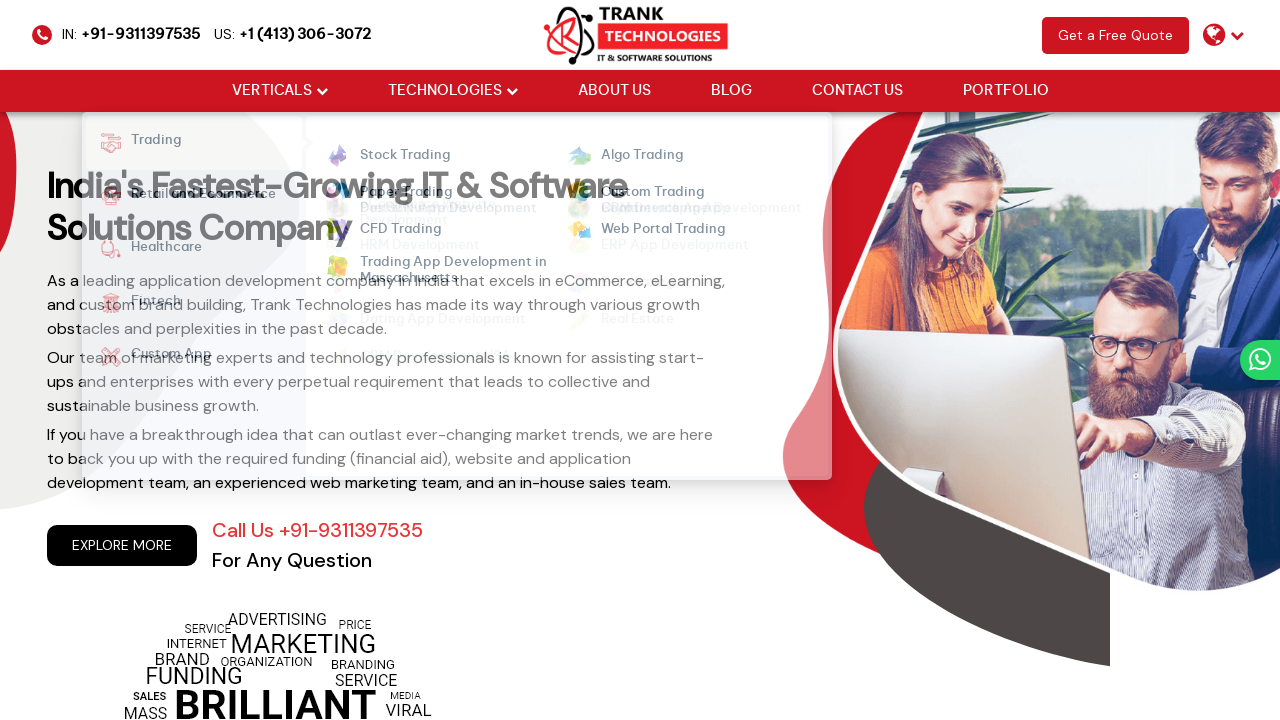

Hovered over Custom App option at (161, 357) on xpath=//strong[normalize-space()='Custom App']
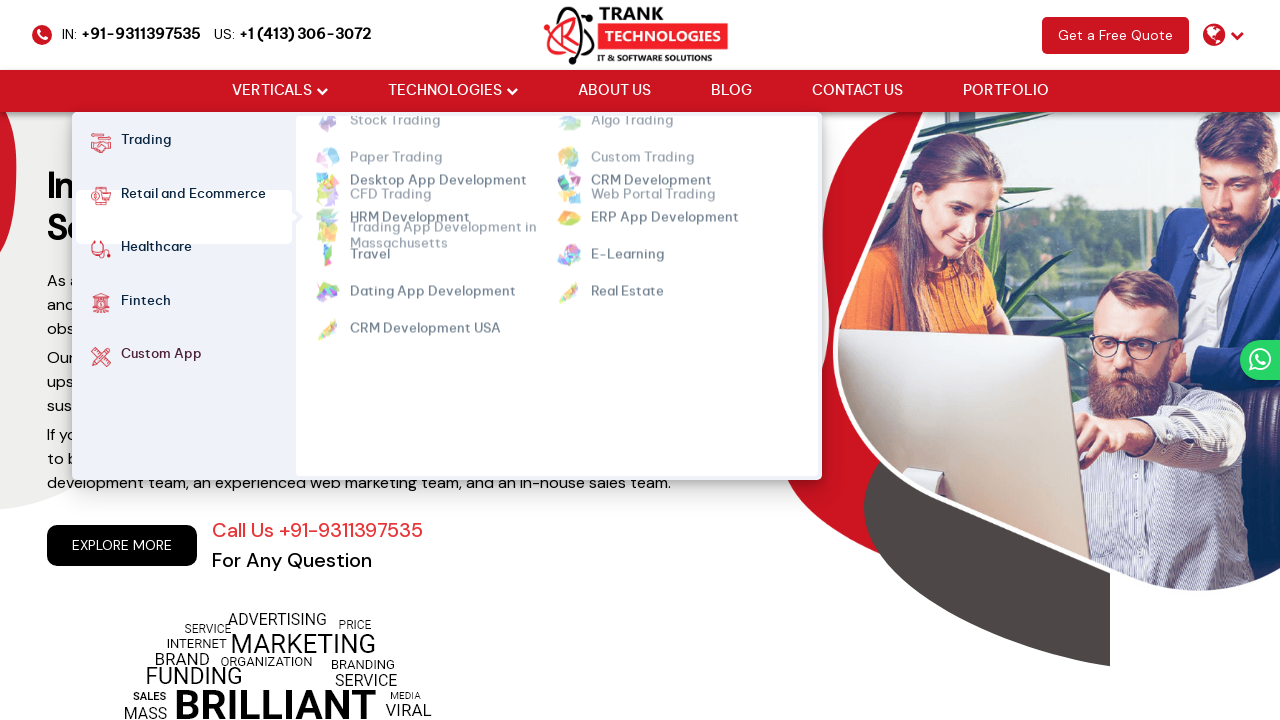

Clicked E-Learning under Custom App at (627, 230) on xpath=//ul[@class='cm-flex cm-flex-wrap']//a[@class='mm-active'][normalize-space
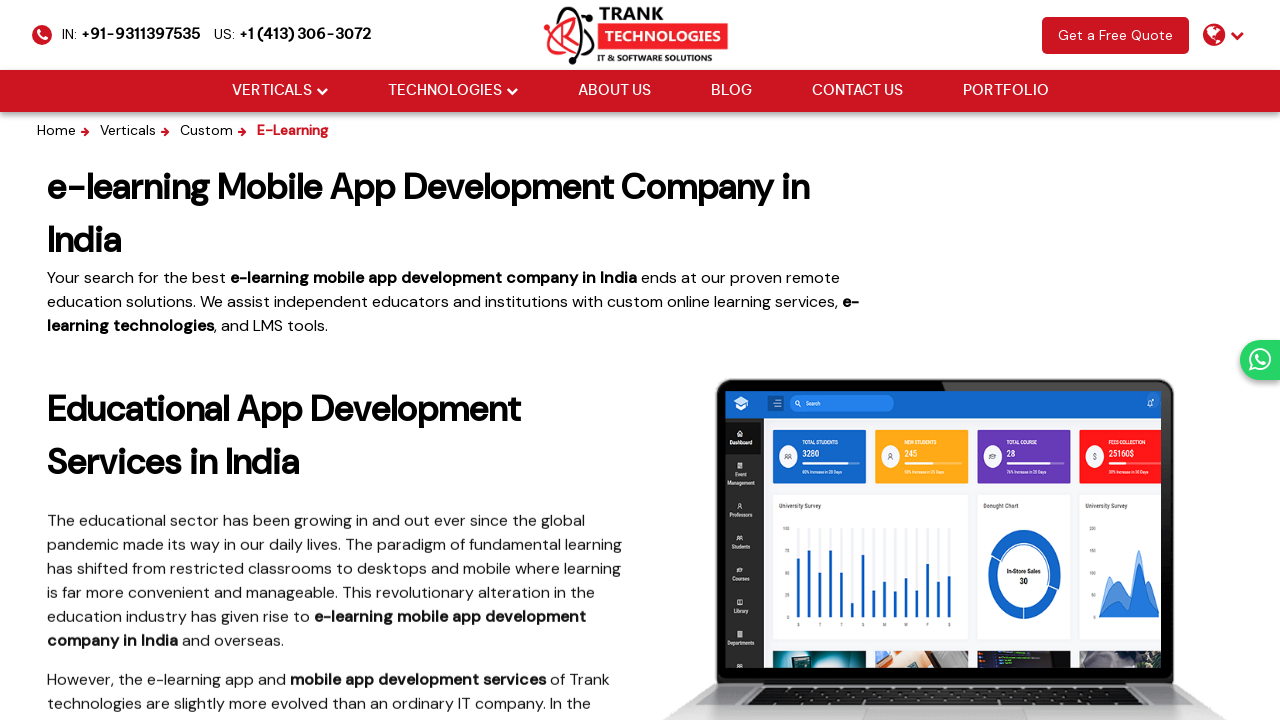

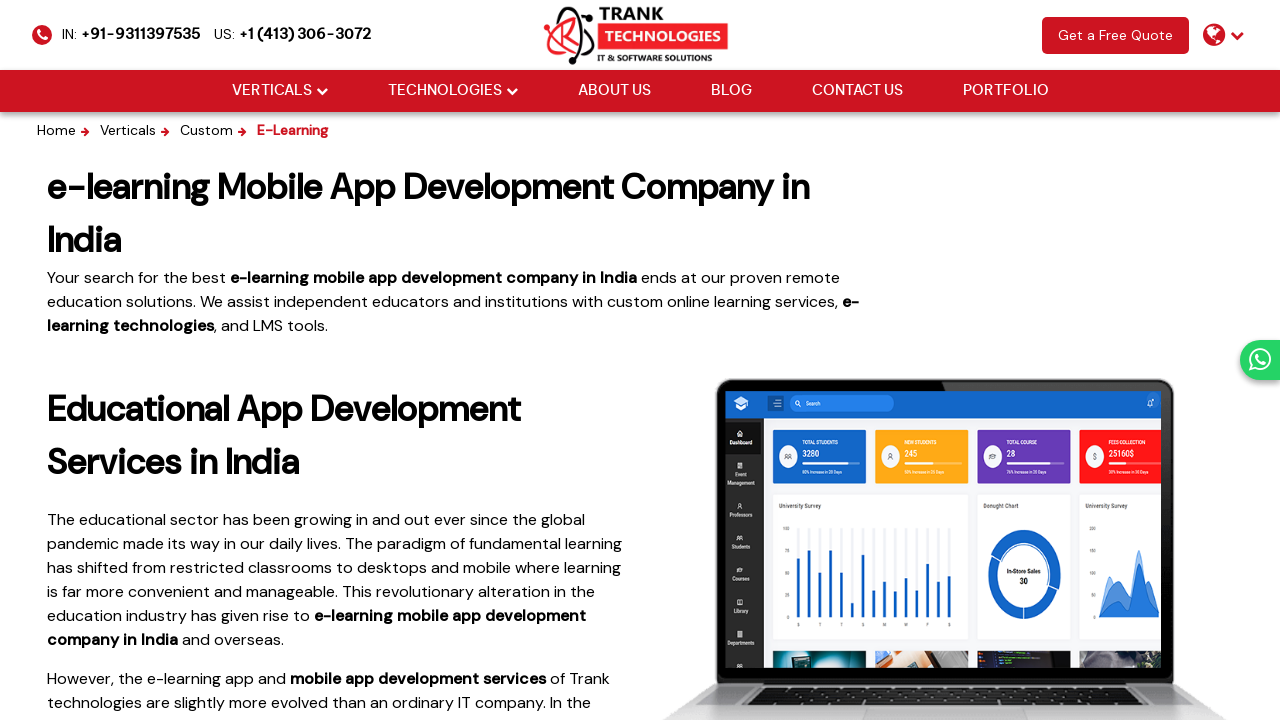